Tests adding an iPhone to shopping cart and verifies the success message appears

Starting URL: http://opencart.abstracta.us/index.php?route=common/home

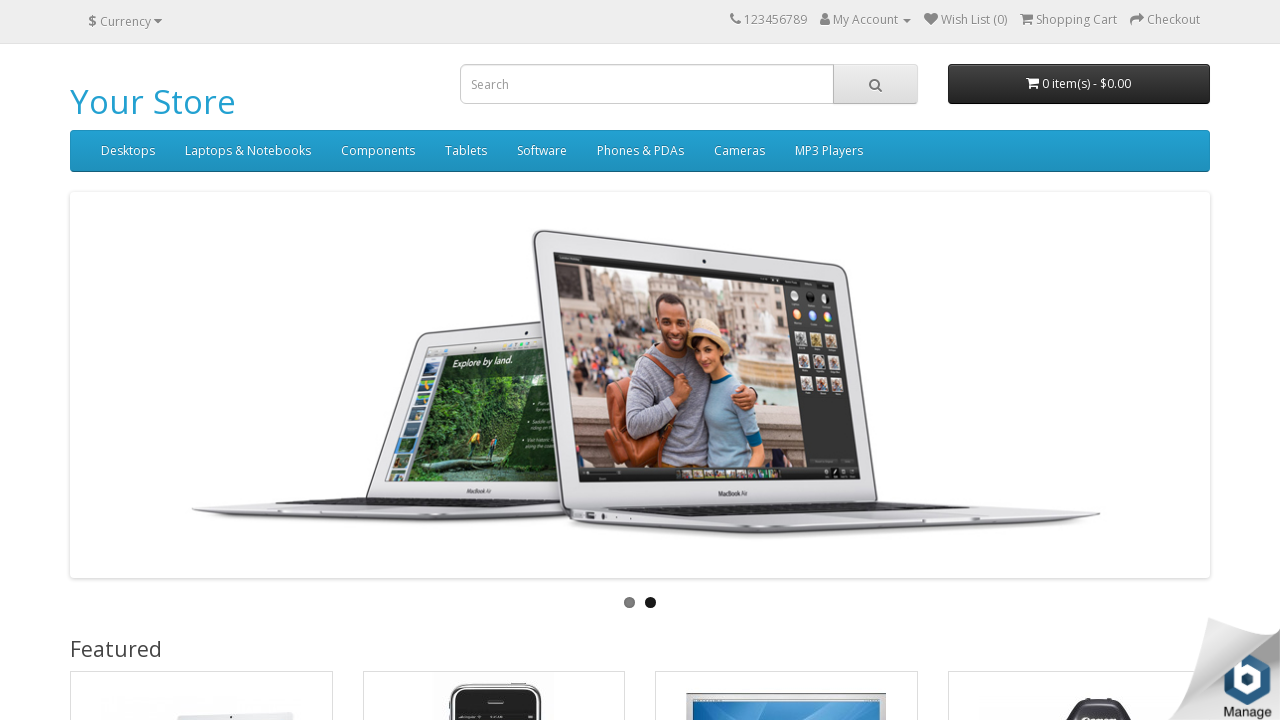

Clicked 'Add to Cart' button for iPhone product at (442, 361) on xpath=//a[text()='iPhone']/ancestor::div[@class='caption']/following-sibling::di
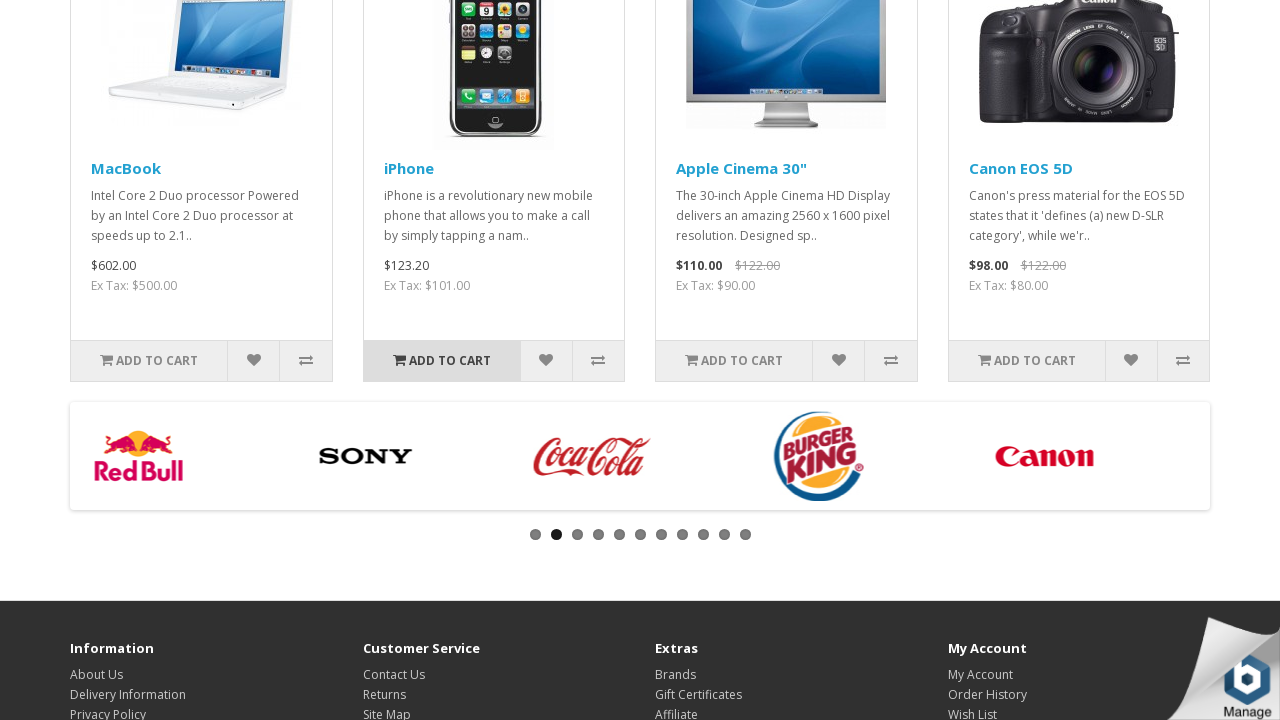

Success message alert appeared
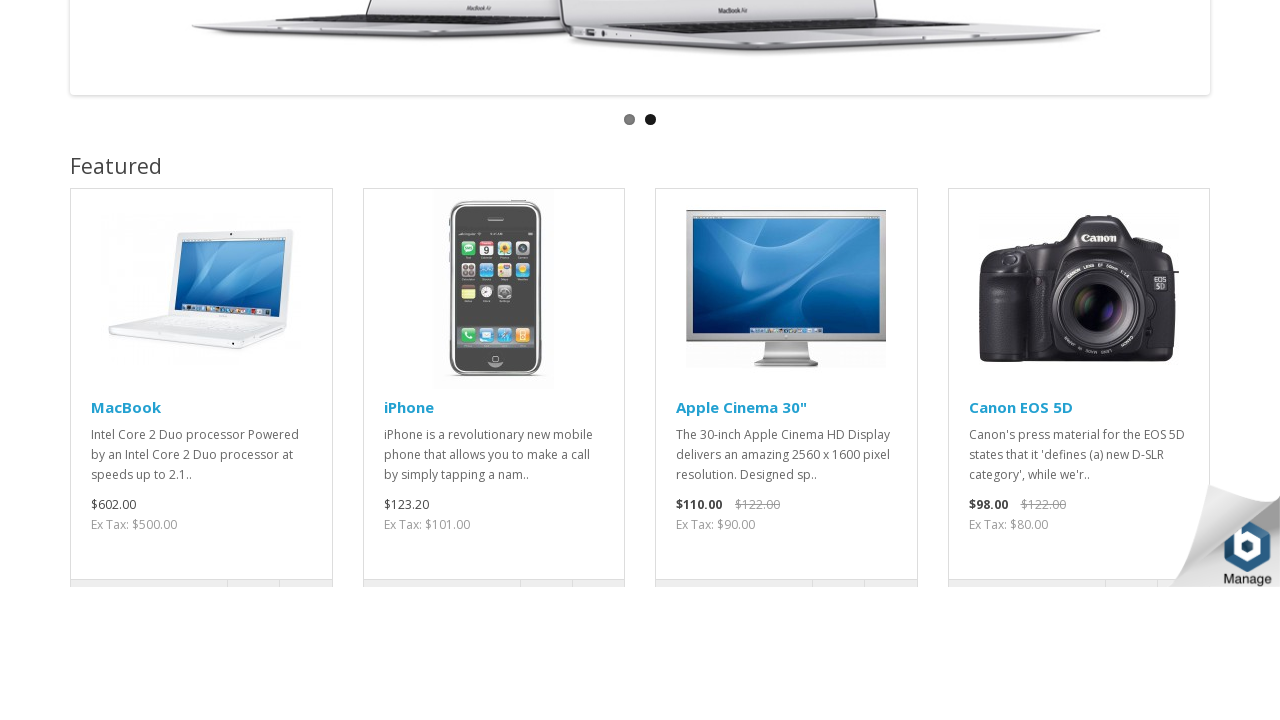

Located success message element
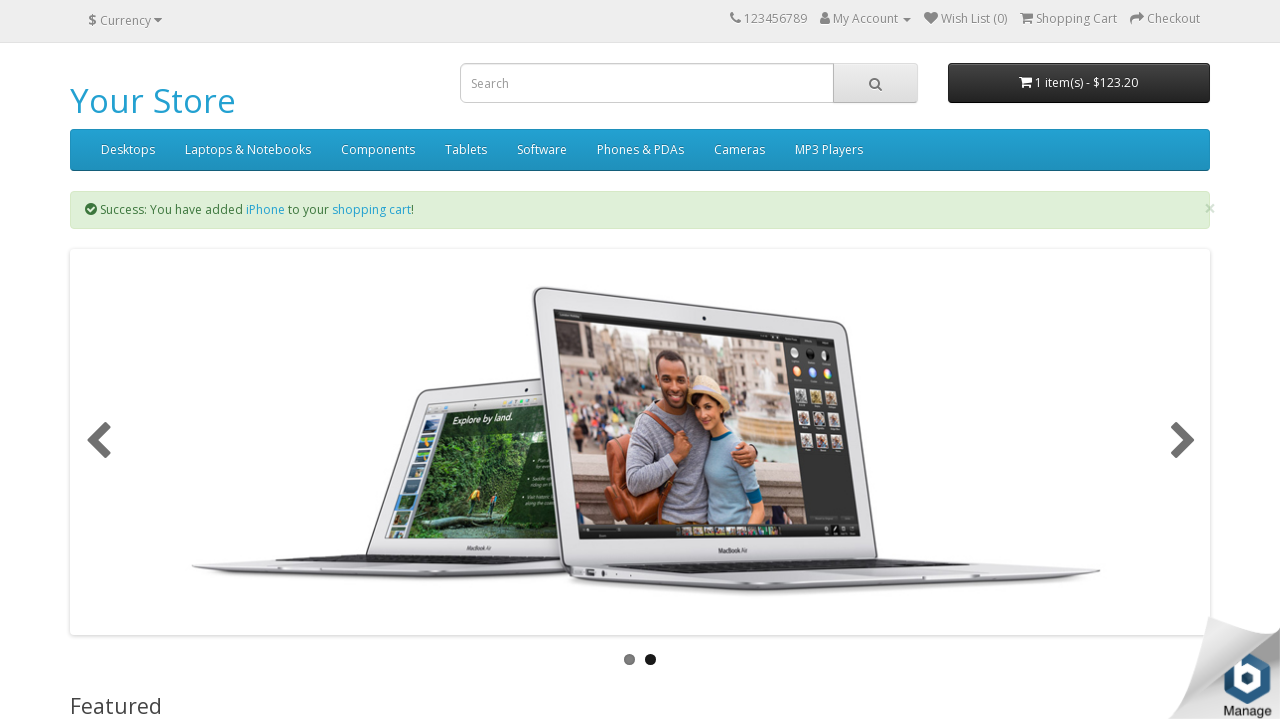

Verified success message contains 'Success: You have added iPhone to your shopping cart!'
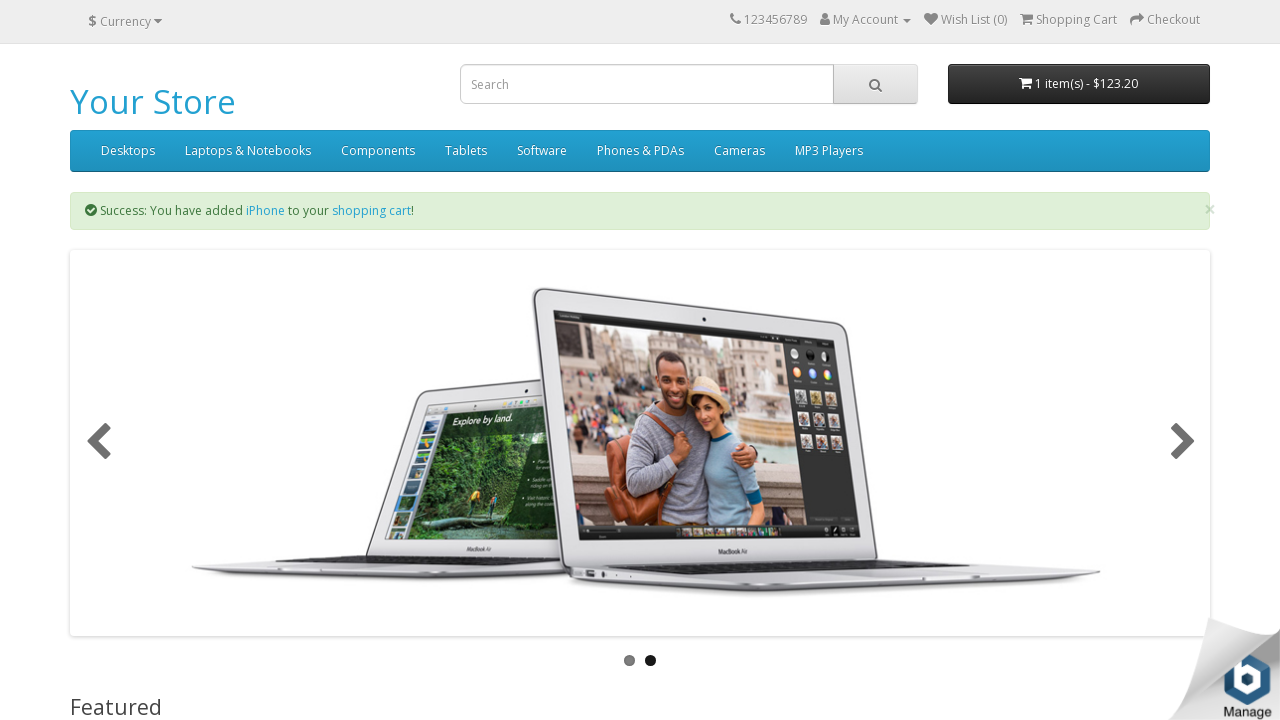

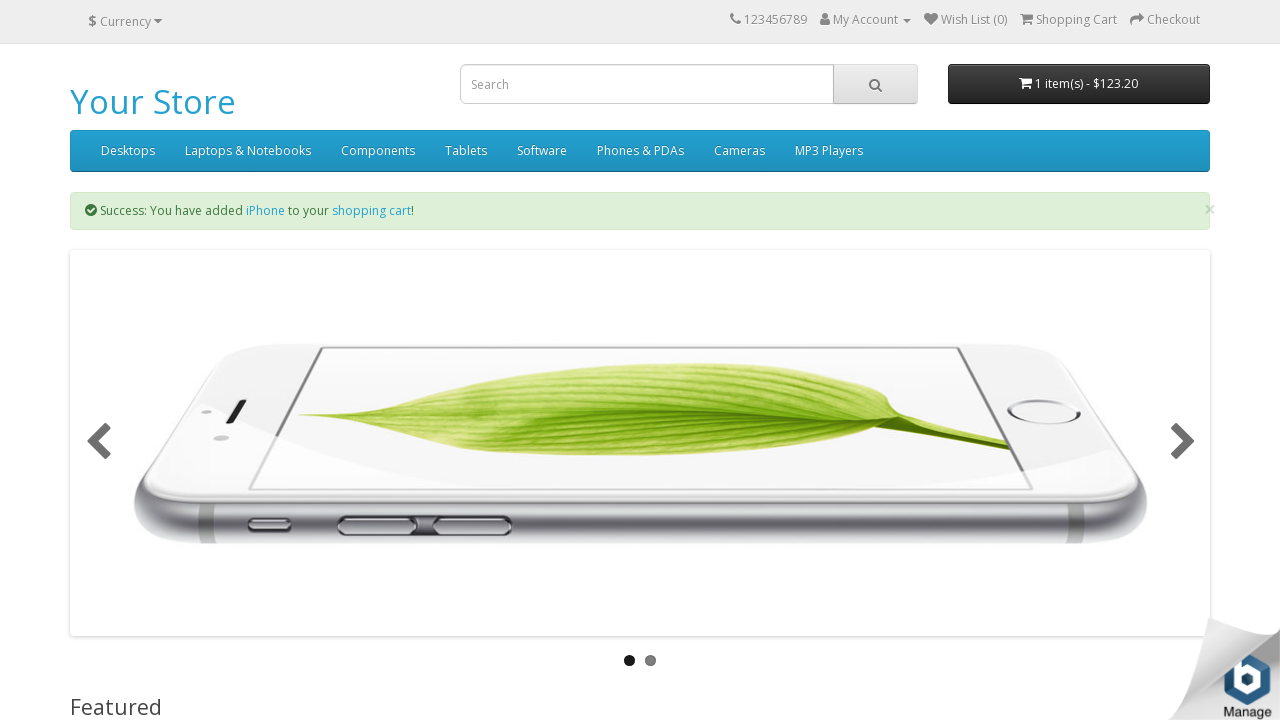